Tests that an error message is shown when trying to save an empty name field

Starting URL: https://devmountain-qa.github.io/employee-manager/1.2_Version/index.html

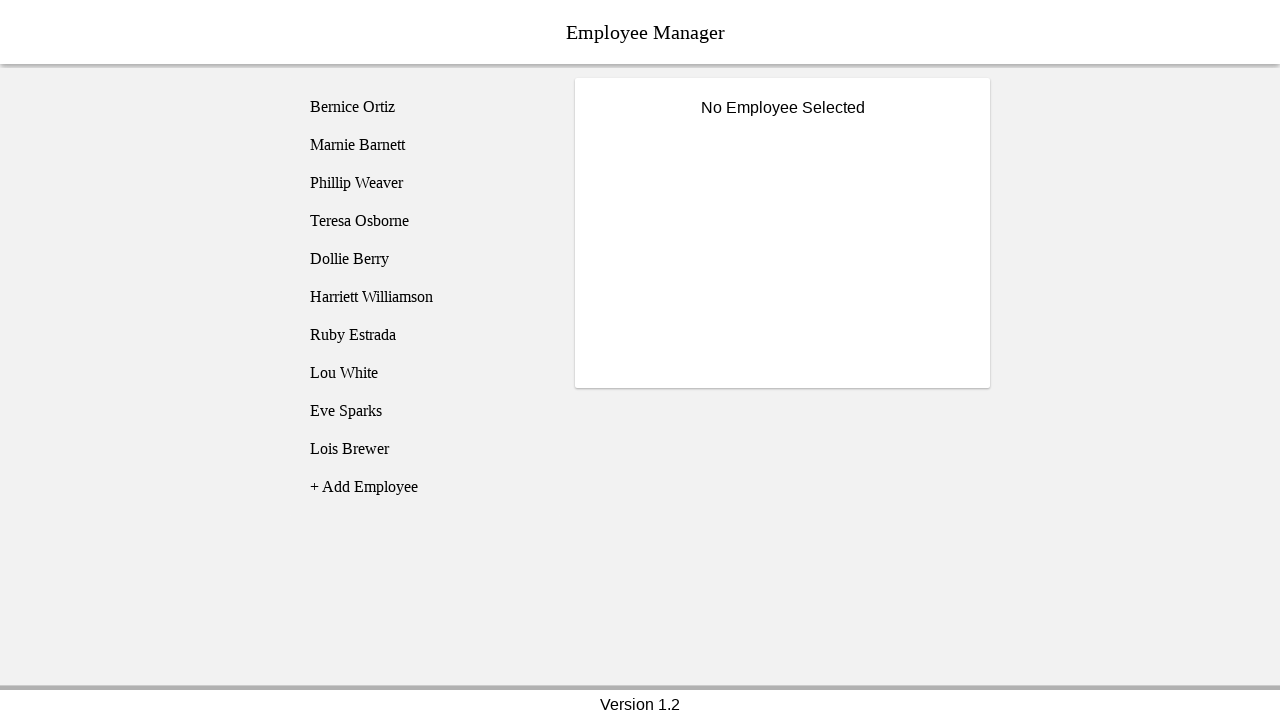

Clicked on Bernice Ortiz employee at (425, 107) on [name='employee1']
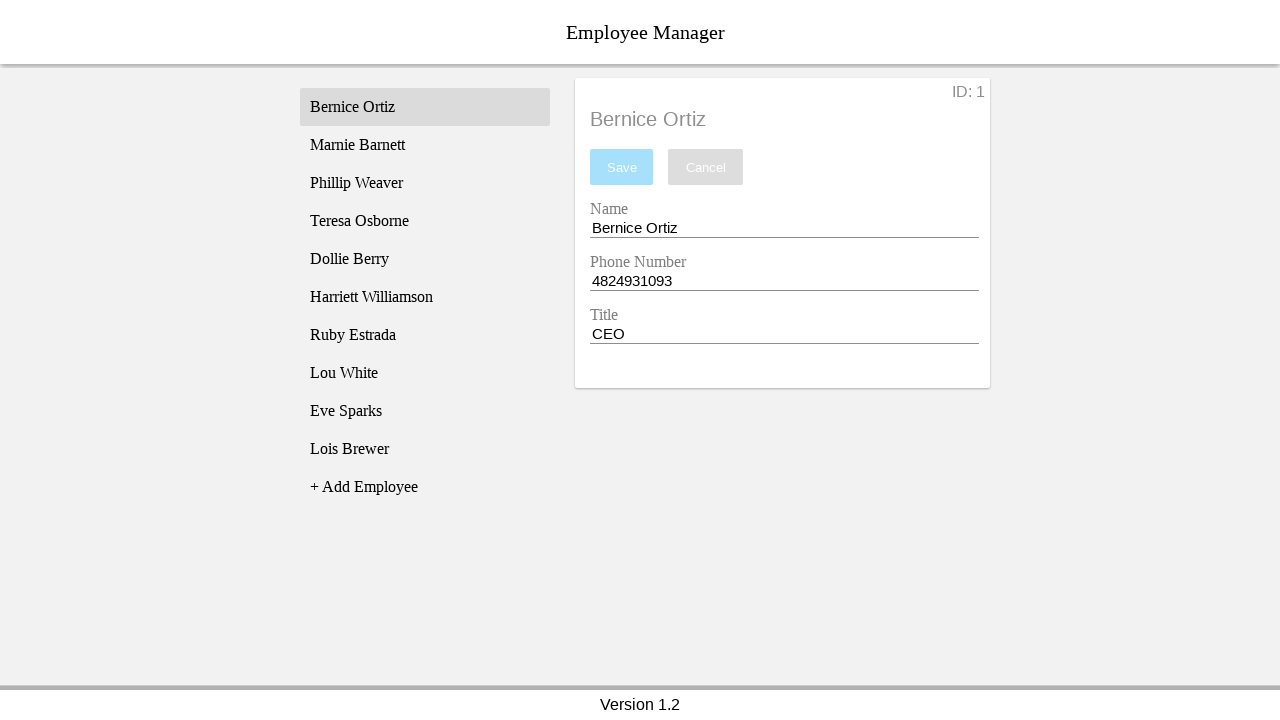

Name input field is visible
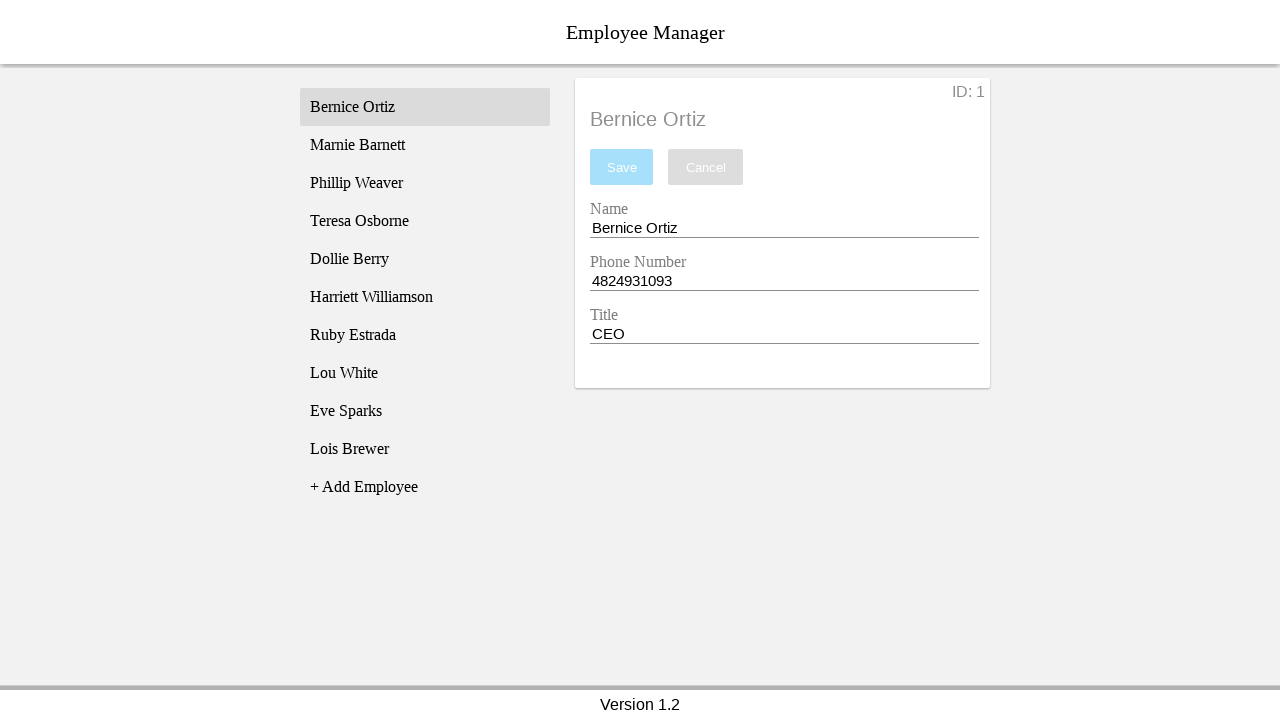

Cleared the name input field on [name='nameEntry']
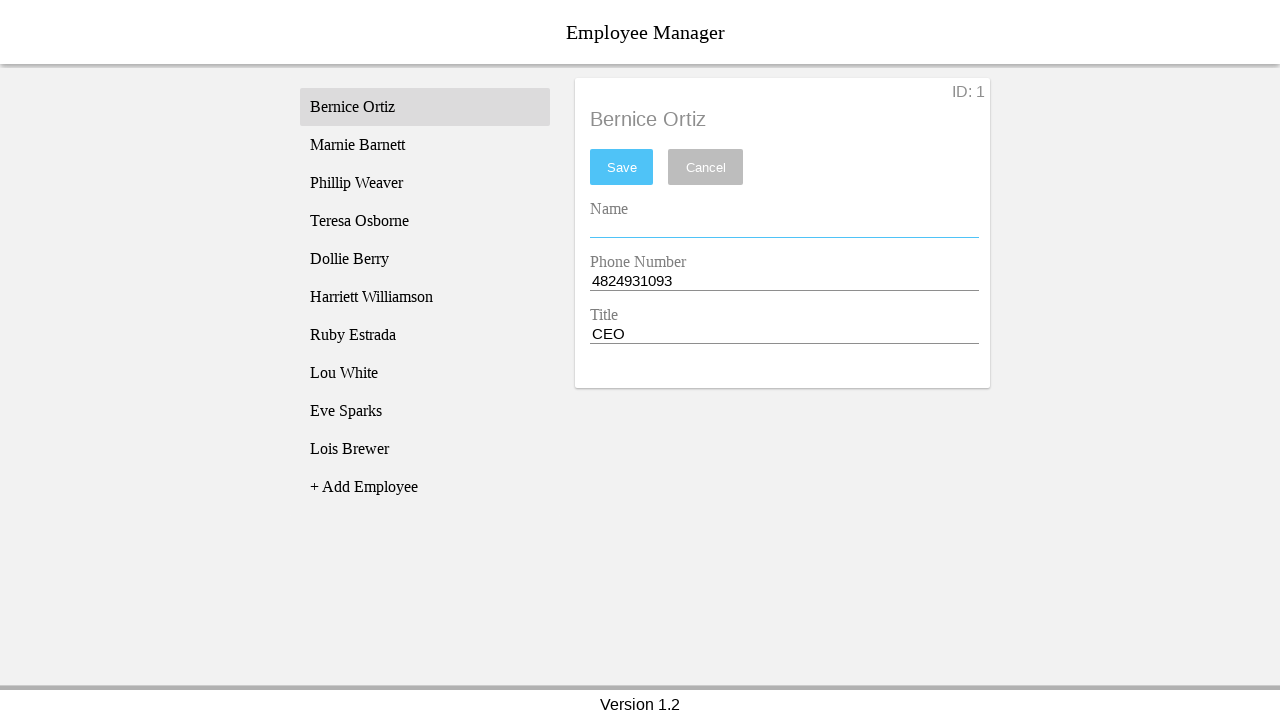

Pressed Space key in name field on [name='nameEntry']
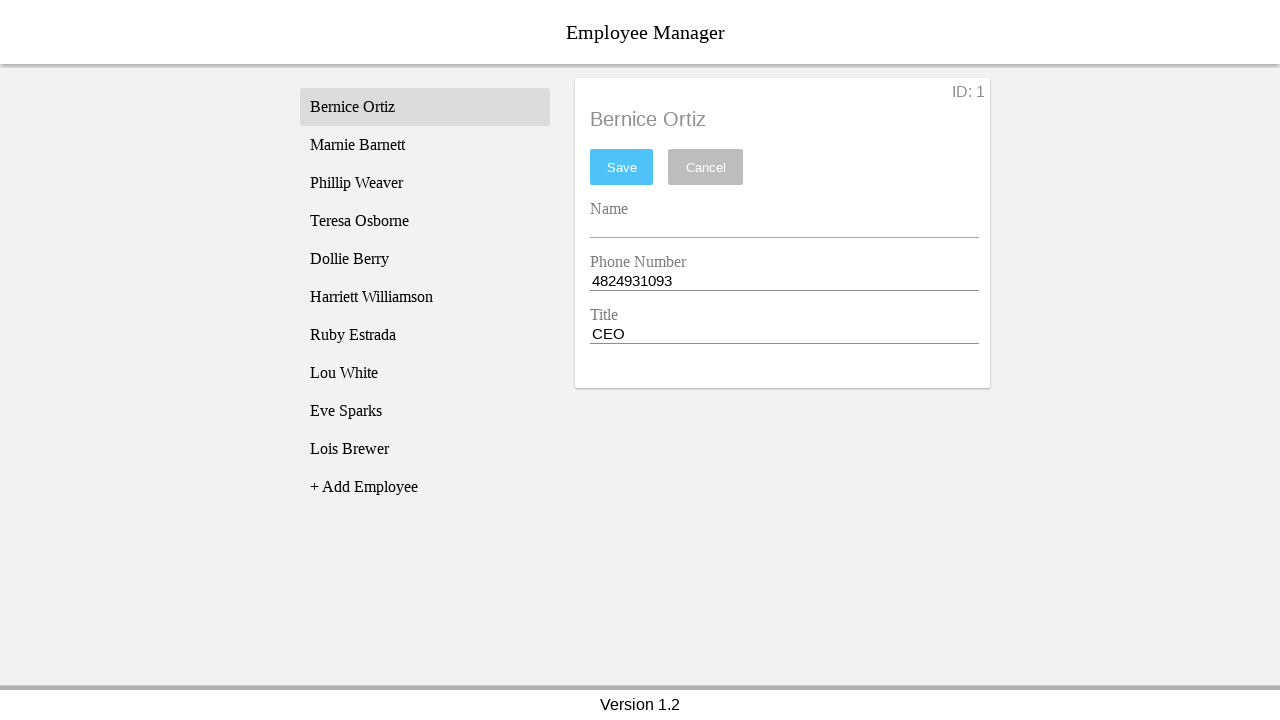

Pressed Backspace key to remove space from name field on [name='nameEntry']
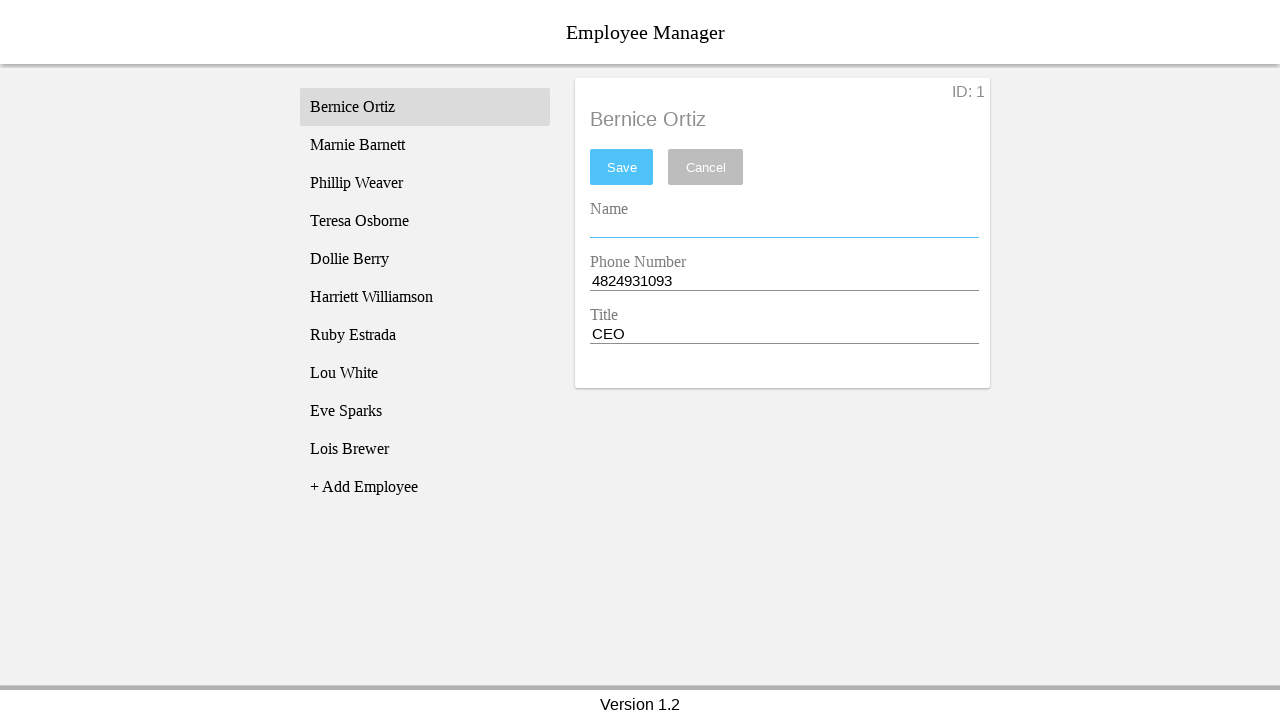

Clicked save button at (622, 167) on #saveBtn
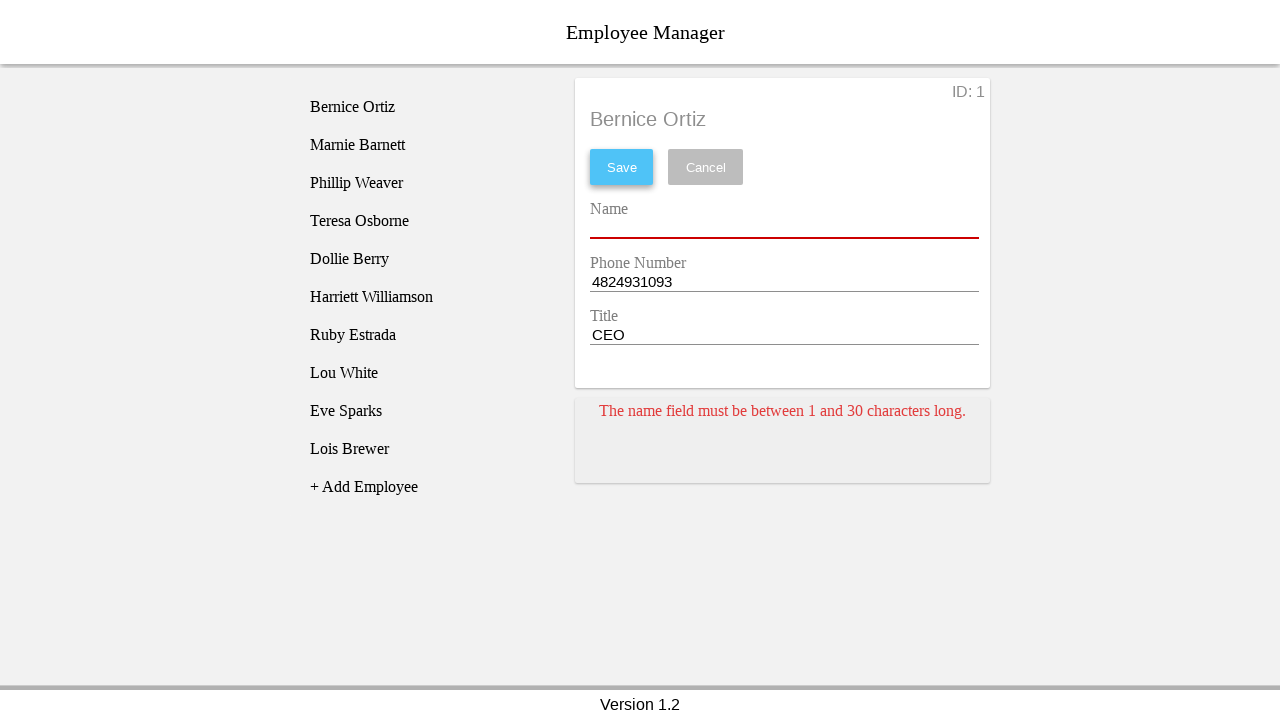

Error message appeared for empty name field
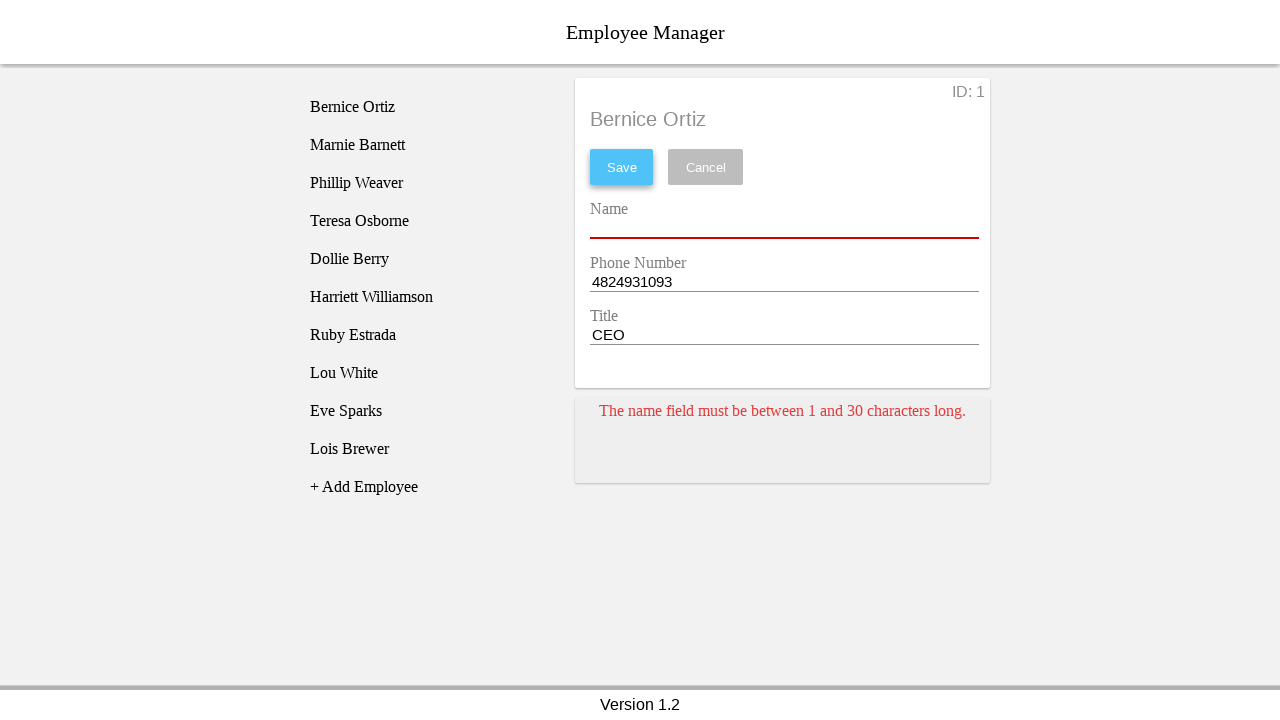

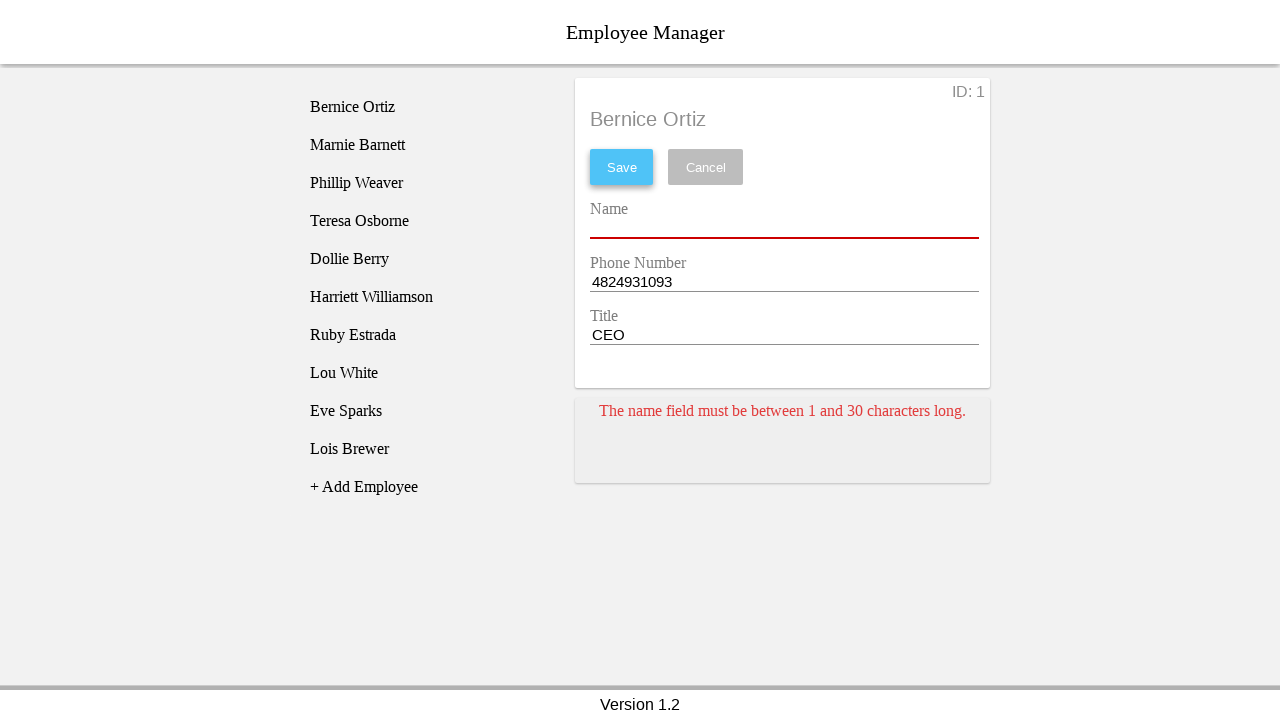